Tests that the browser back button works correctly when navigating between filter views.

Starting URL: https://demo.playwright.dev/todomvc

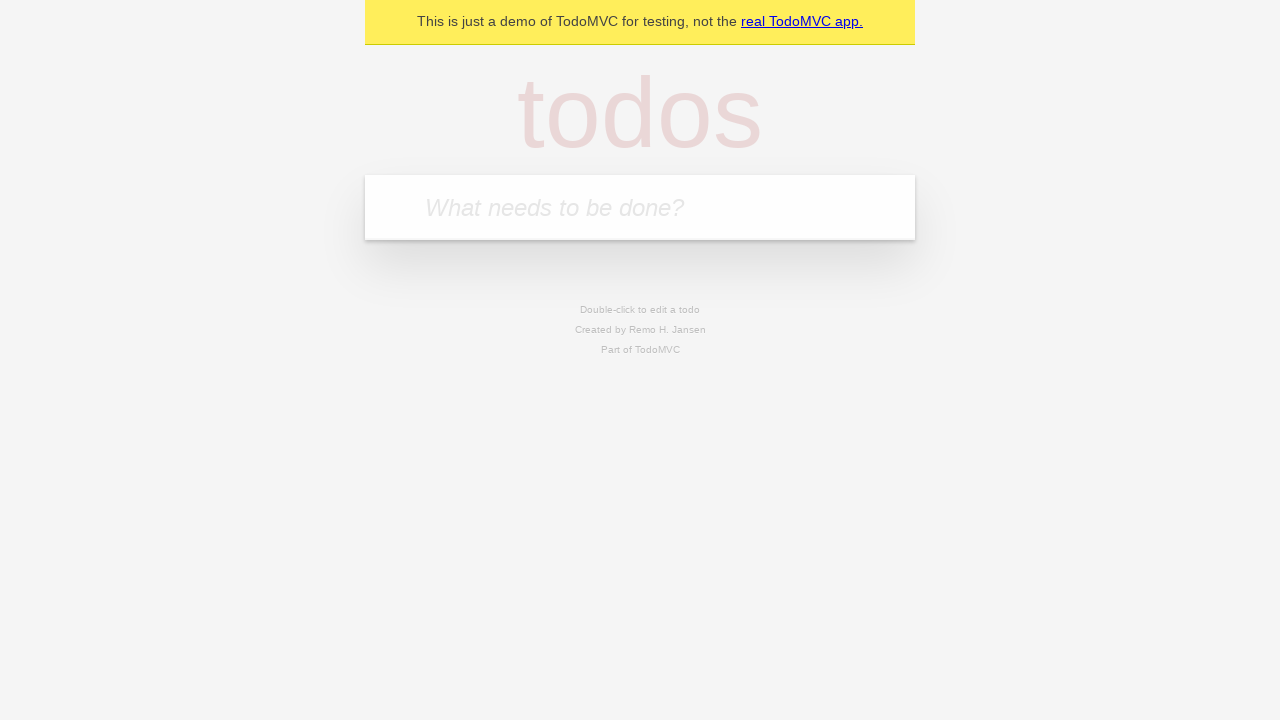

Filled todo input with 'buy some cheese' on internal:attr=[placeholder="What needs to be done?"i]
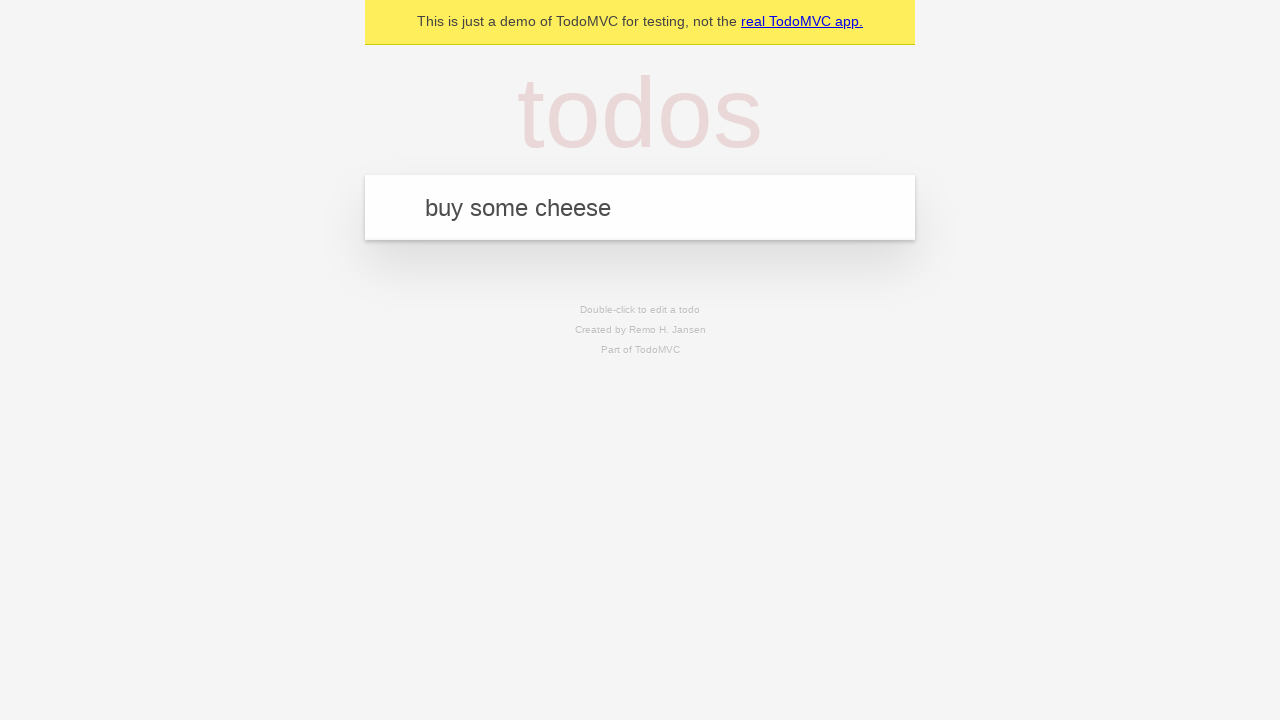

Pressed Enter to add first todo on internal:attr=[placeholder="What needs to be done?"i]
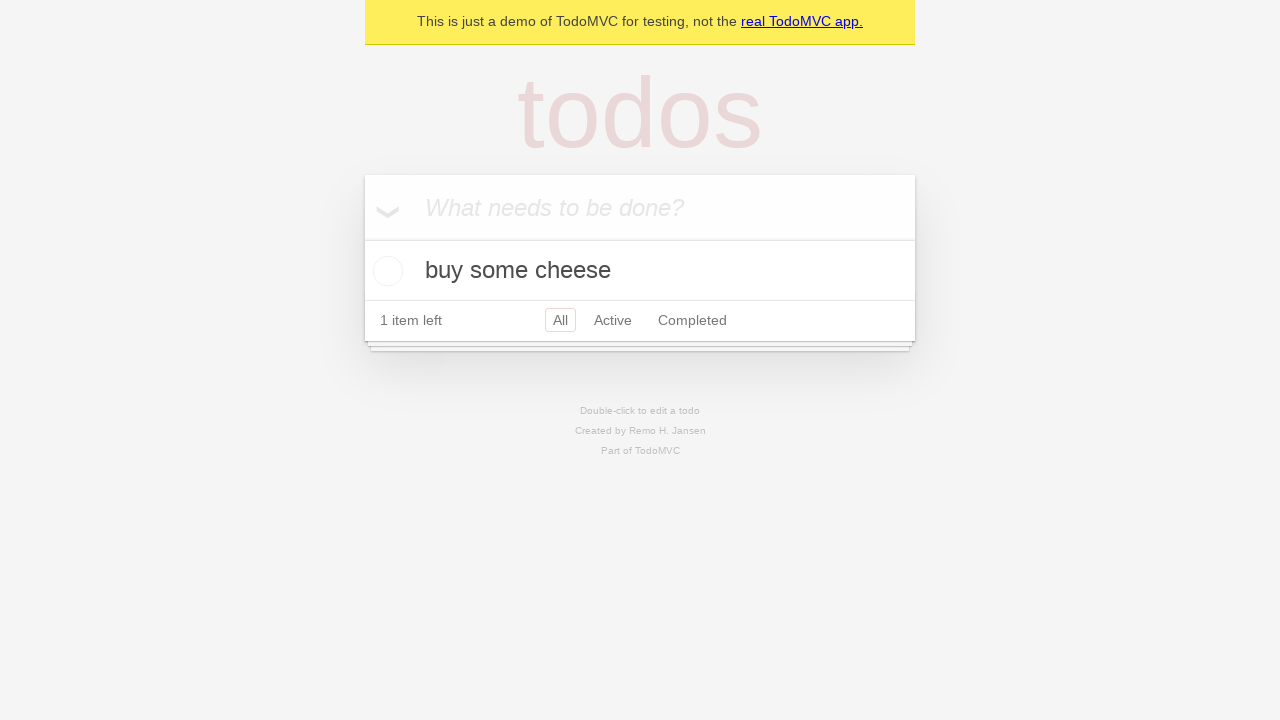

Filled todo input with 'feed the cat' on internal:attr=[placeholder="What needs to be done?"i]
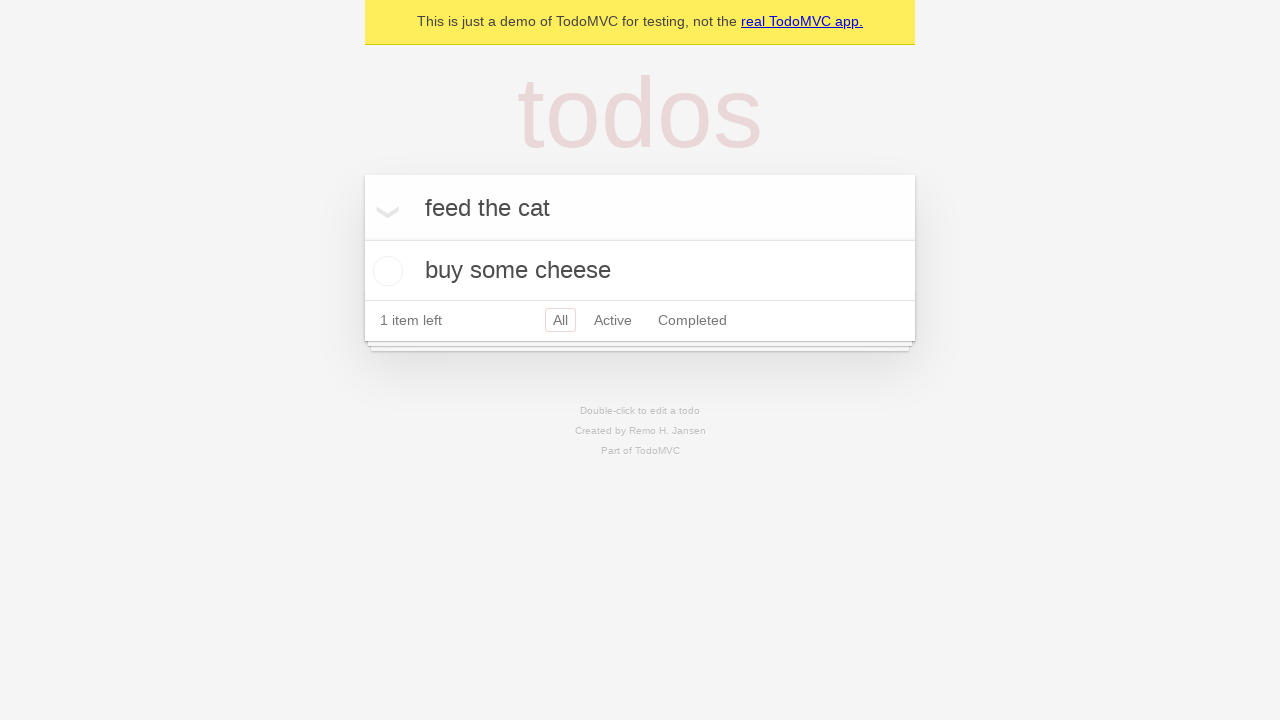

Pressed Enter to add second todo on internal:attr=[placeholder="What needs to be done?"i]
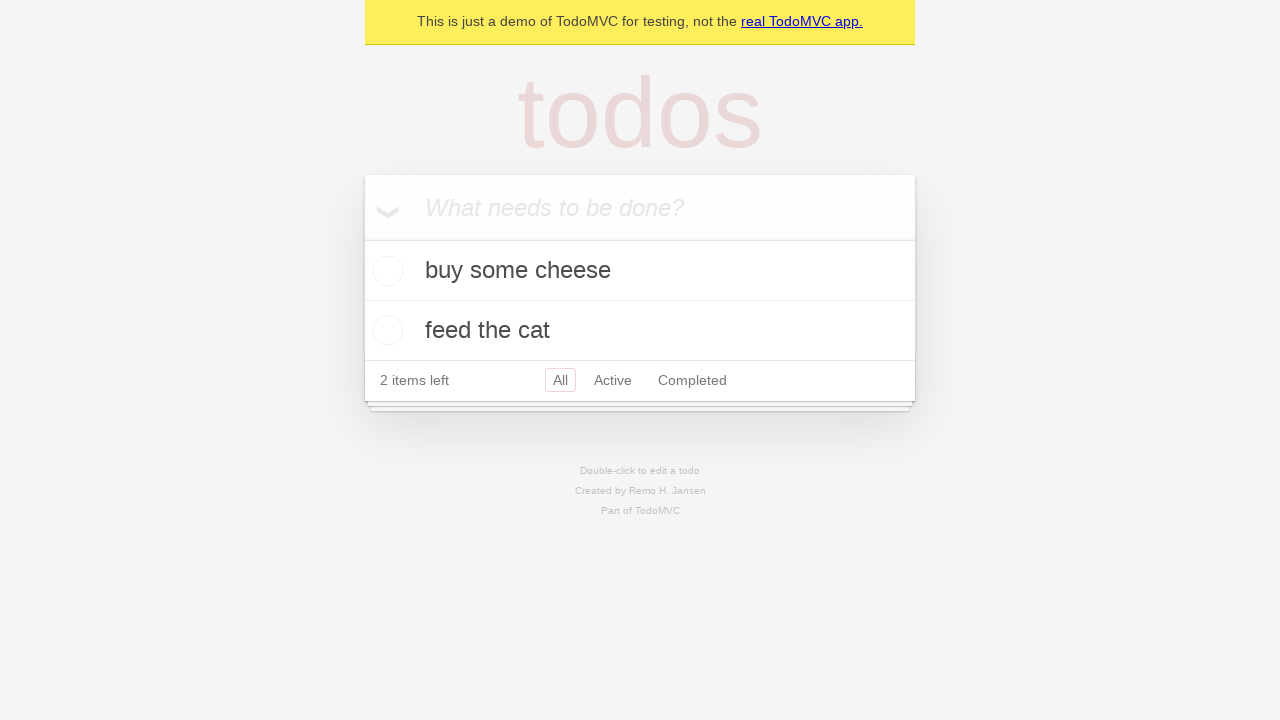

Filled todo input with 'book a doctors appointment' on internal:attr=[placeholder="What needs to be done?"i]
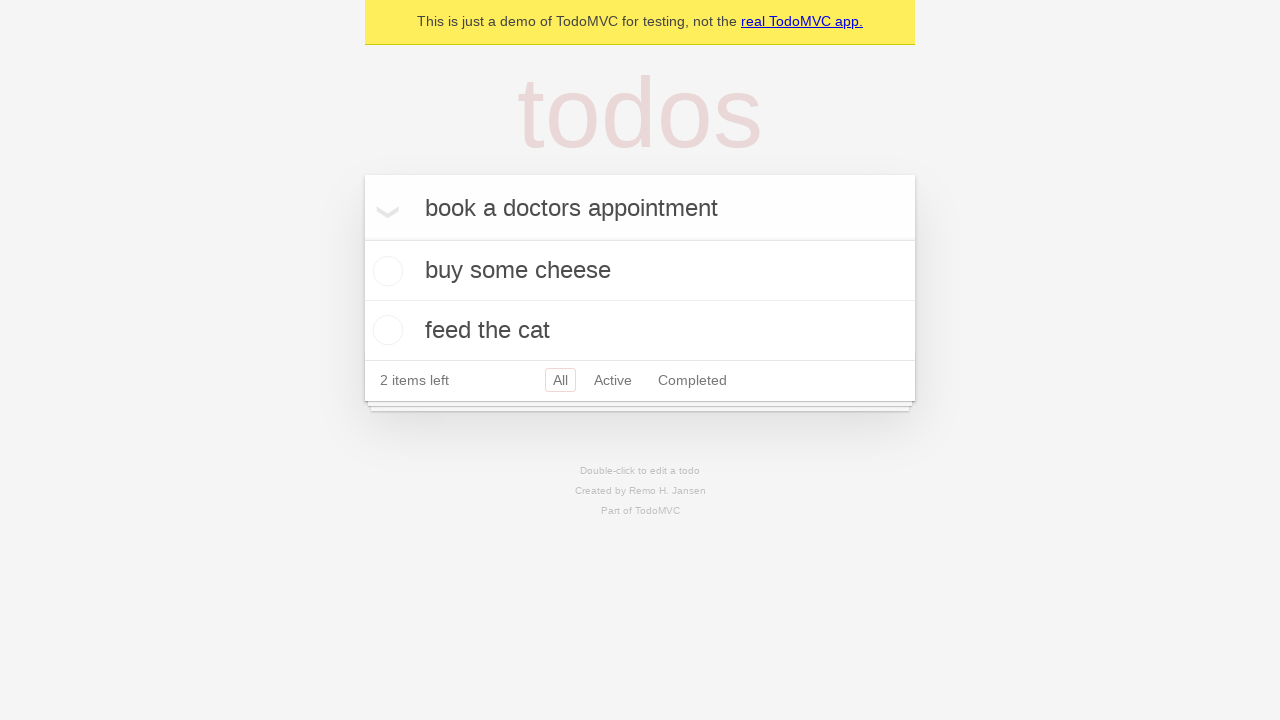

Pressed Enter to add third todo on internal:attr=[placeholder="What needs to be done?"i]
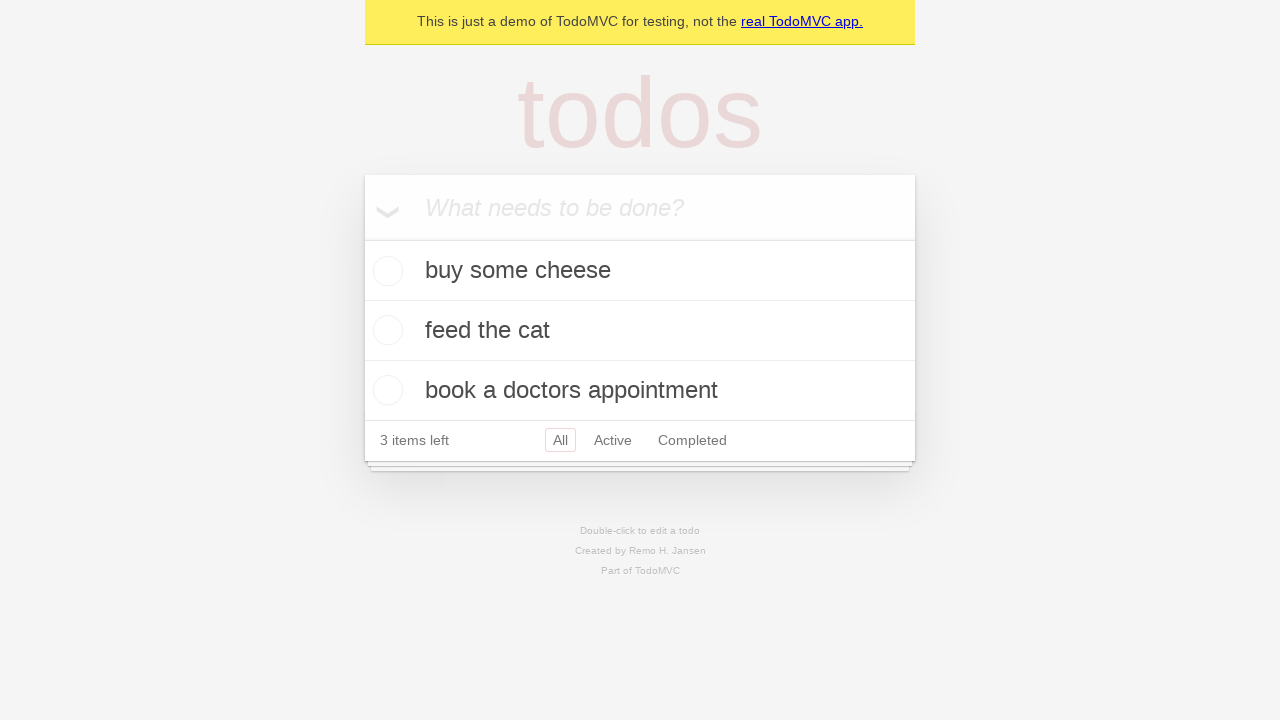

Waited for all 3 todos to be displayed
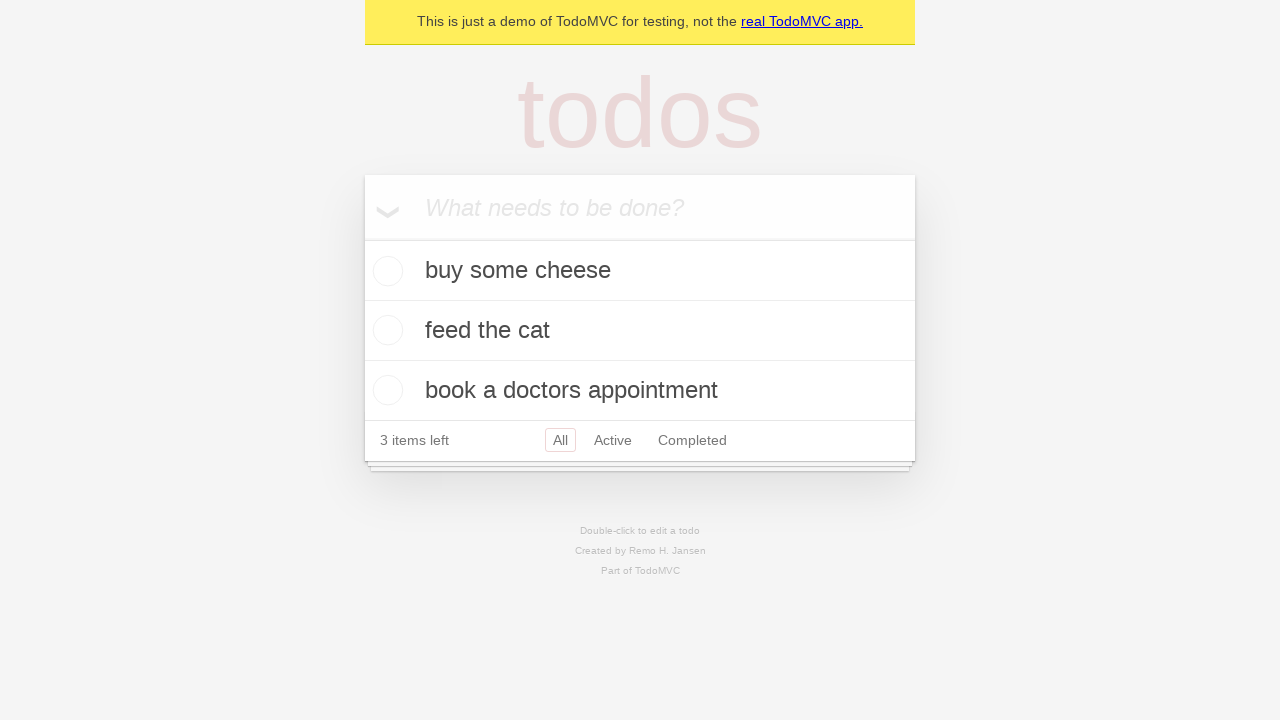

Checked the second todo ('feed the cat') at (385, 330) on internal:testid=[data-testid="todo-item"s] >> nth=1 >> internal:role=checkbox
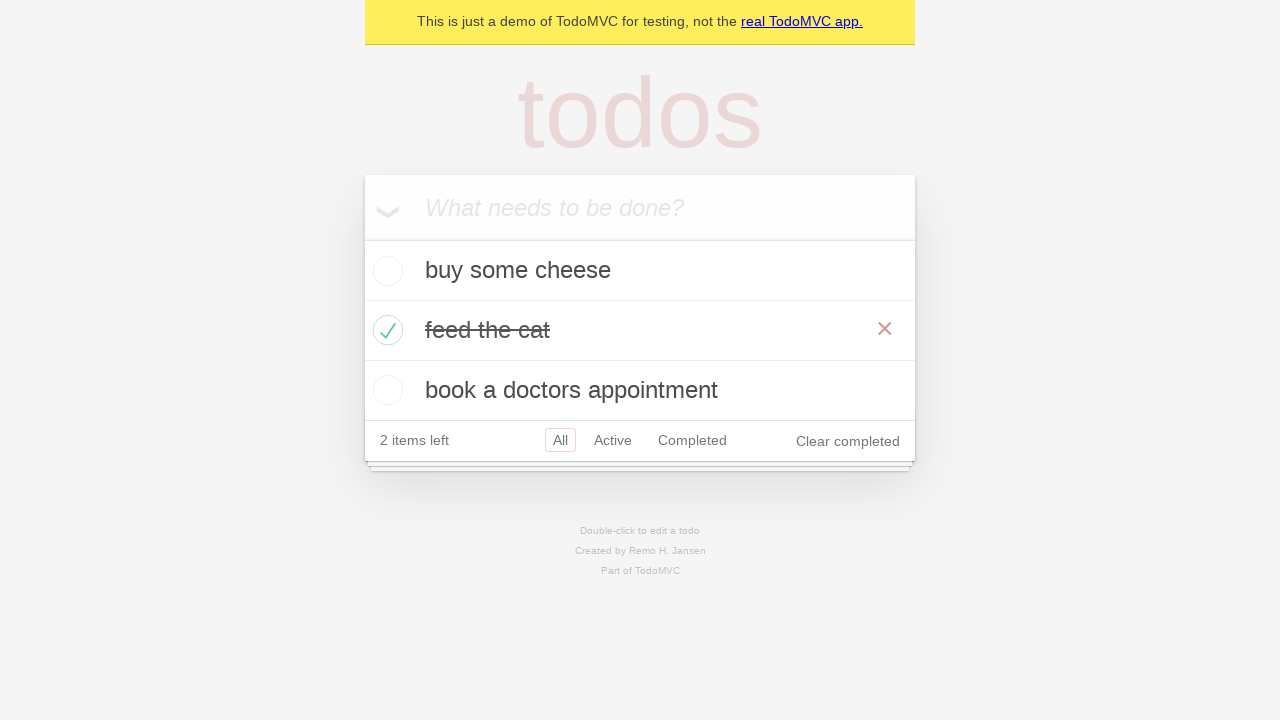

Clicked 'All' filter link at (560, 440) on internal:role=link[name="All"i]
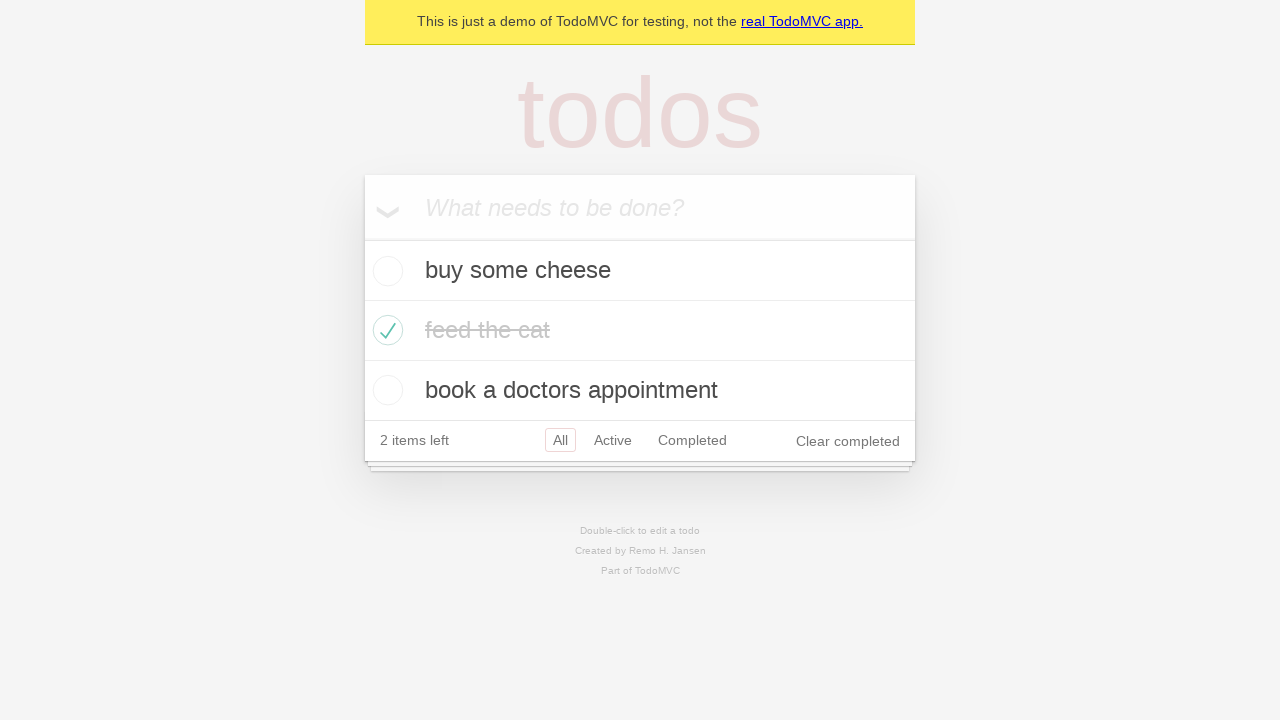

Clicked 'Active' filter link at (613, 440) on internal:role=link[name="Active"i]
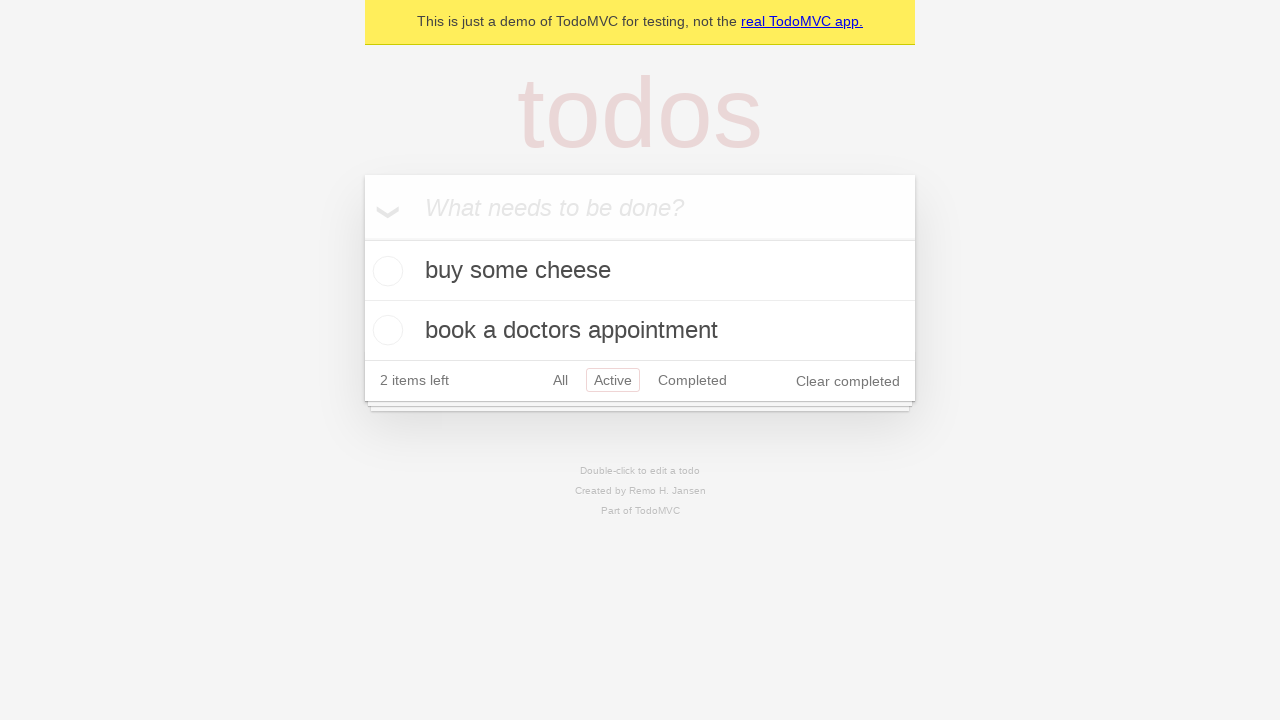

Clicked 'Completed' filter link at (692, 380) on internal:role=link[name="Completed"i]
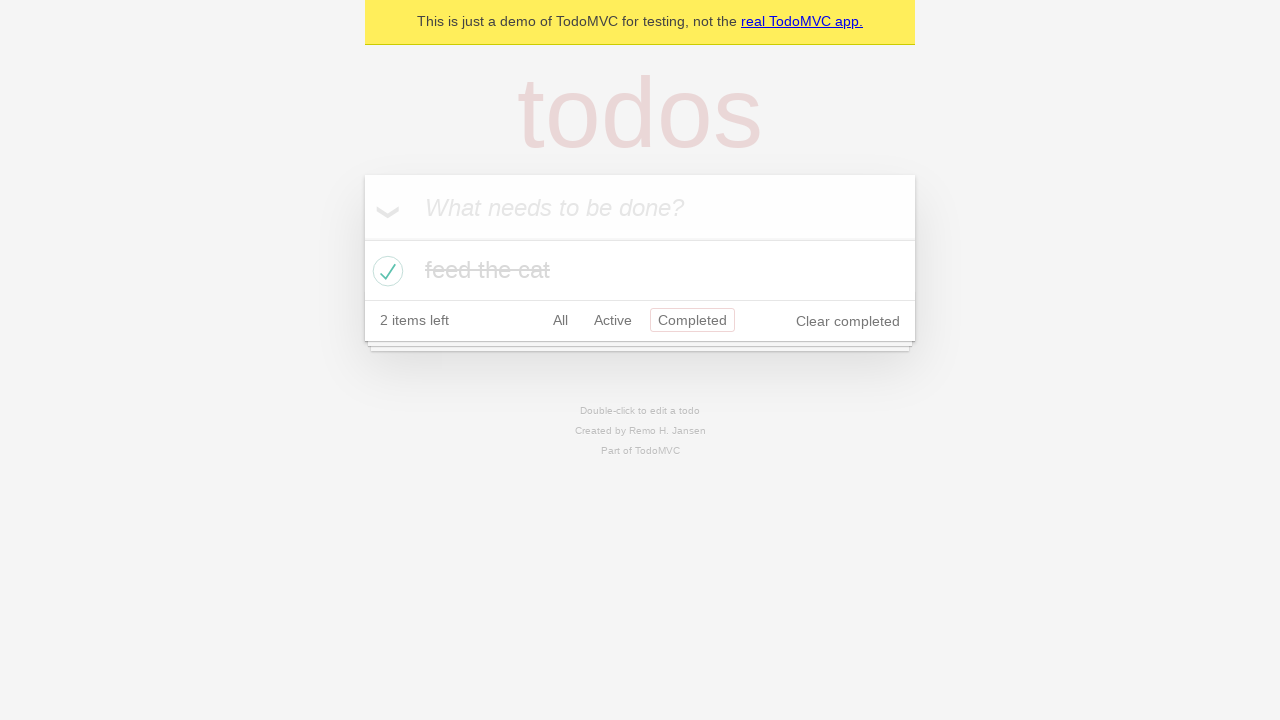

Navigated back one page (should show 'Active' filter)
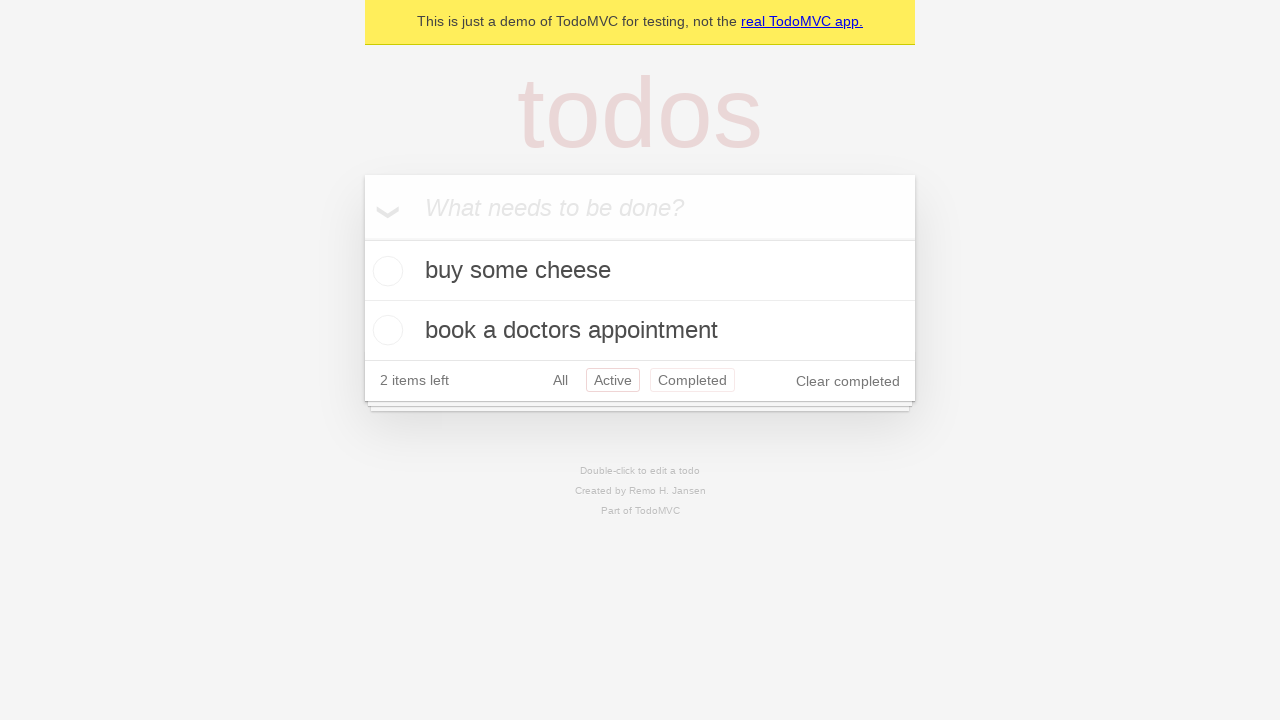

Navigated back one more page (should show 'All' filter)
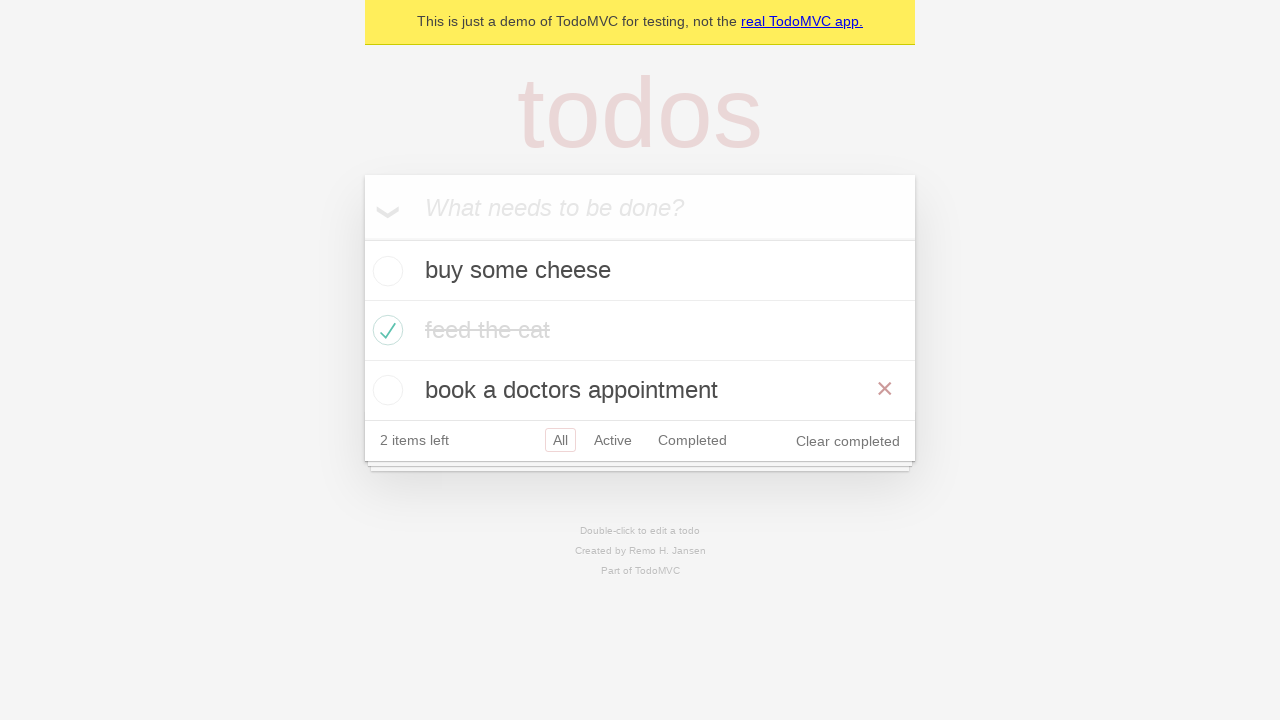

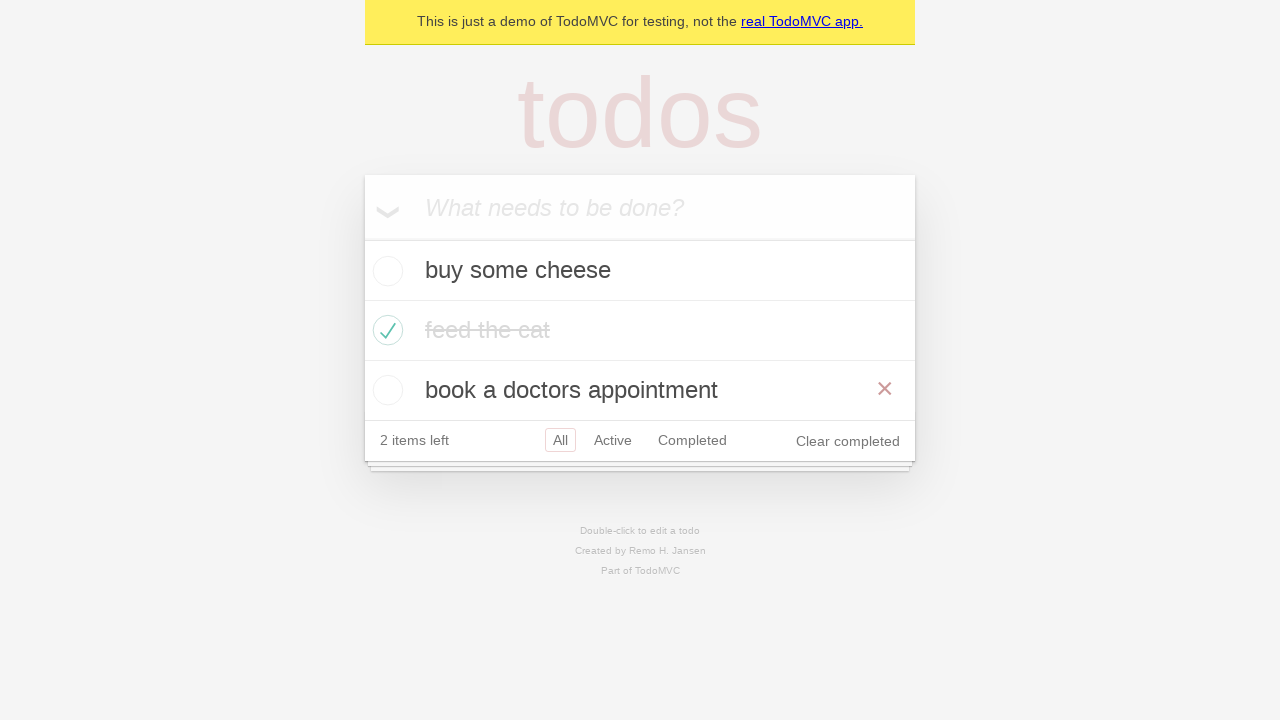